Tests scrolling the page by a specific pixel amount (300 pixels)

Starting URL: https://market99.com/

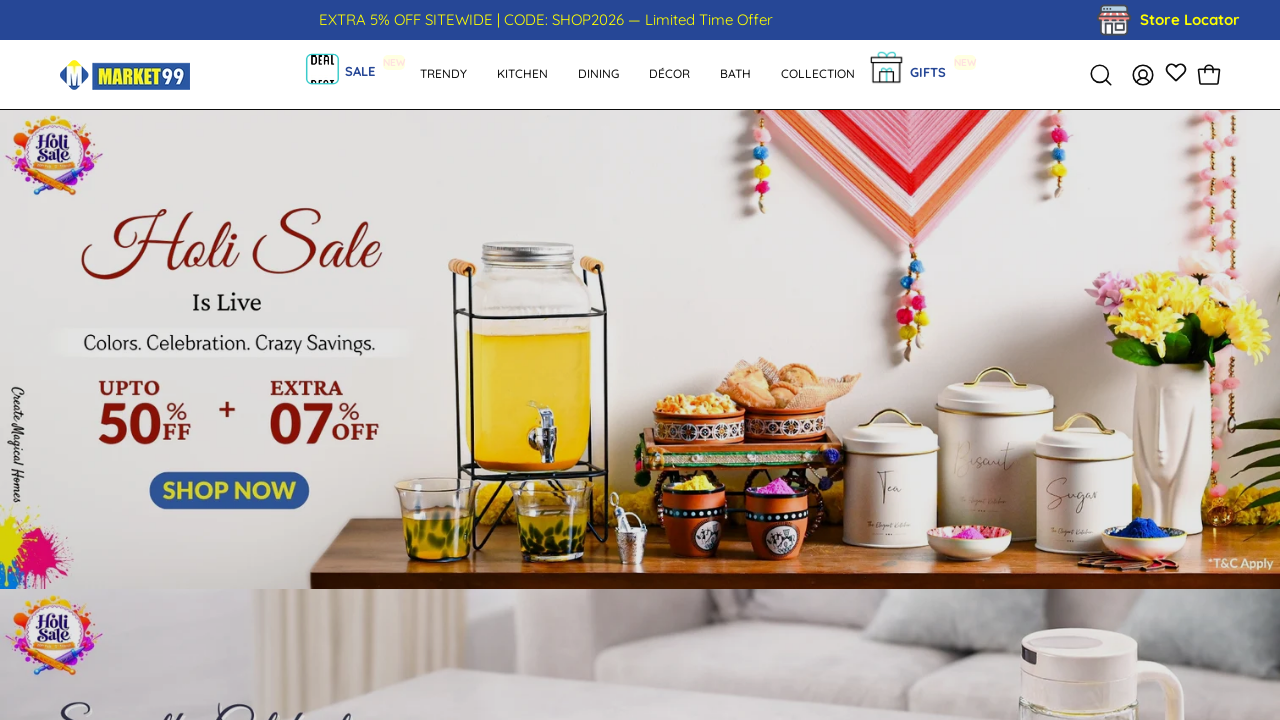

Scrolled page down by 300 pixels using JavaScript
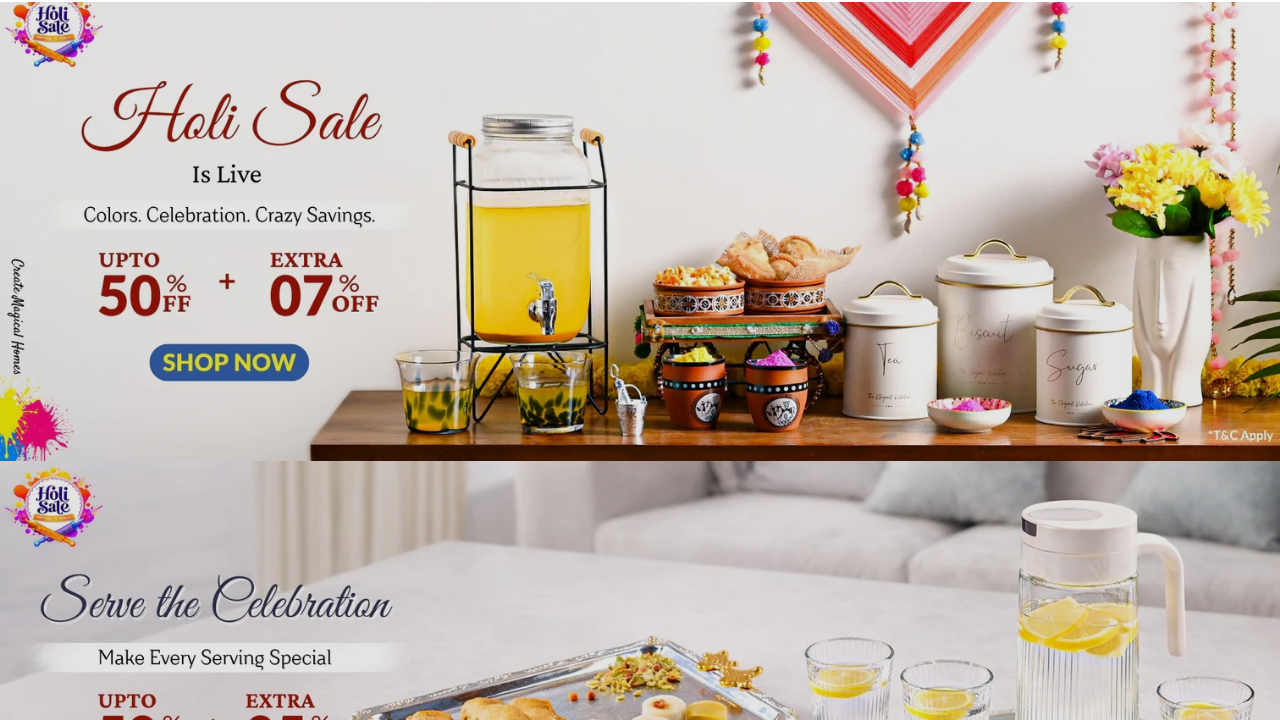

Waited 2 seconds for scroll animation to complete
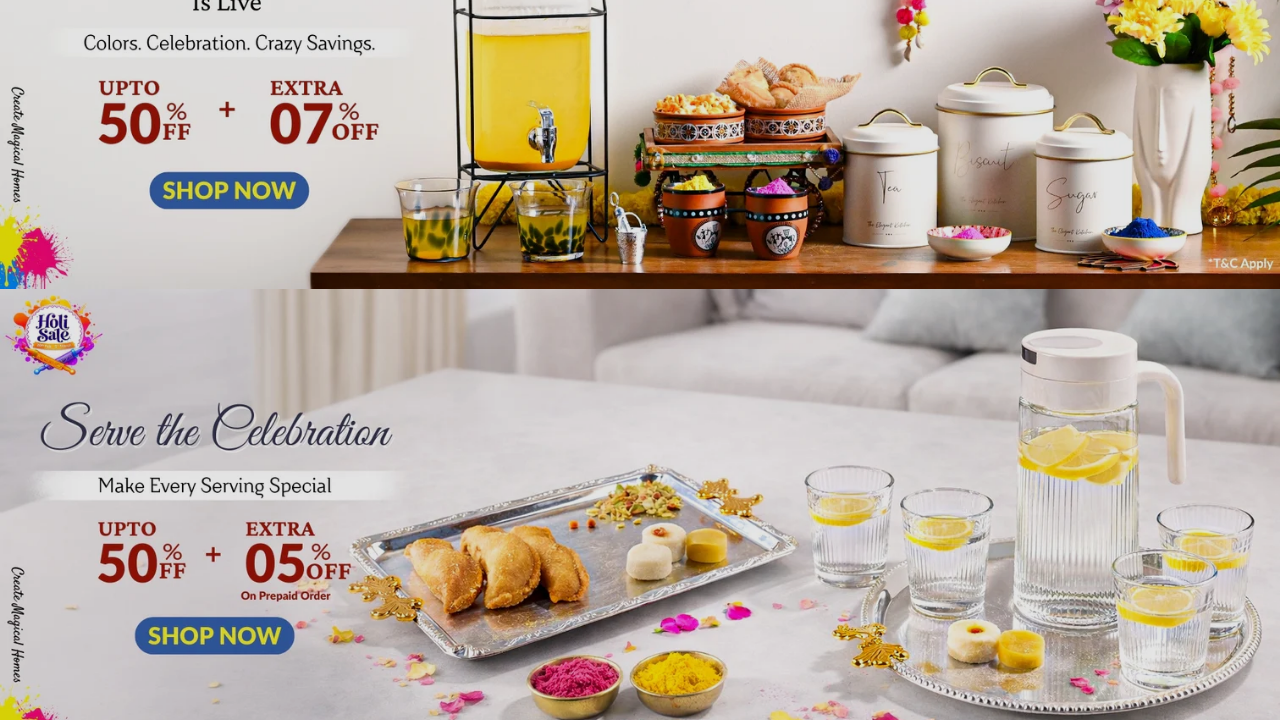

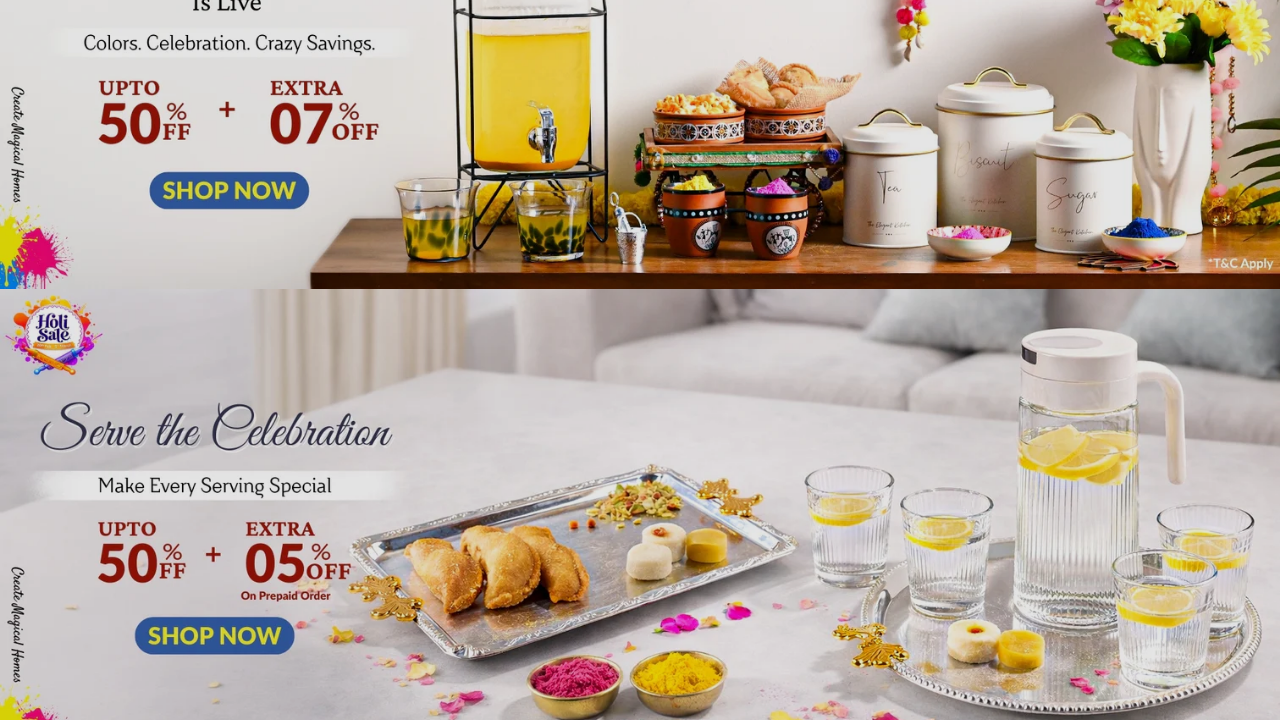